Tests click and hold mouse action by holding down on a circle element and then releasing it

Starting URL: https://demoapps.qspiders.com/ui/clickHold?sublist=0

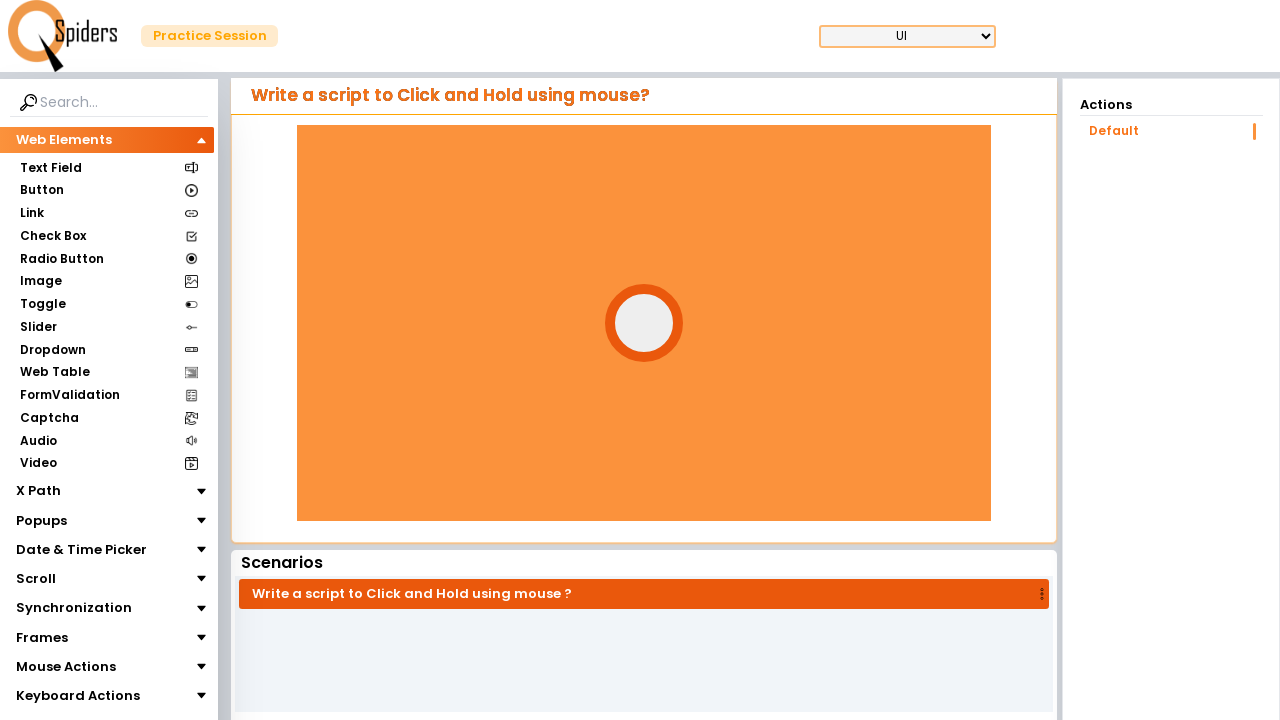

Located the circle element
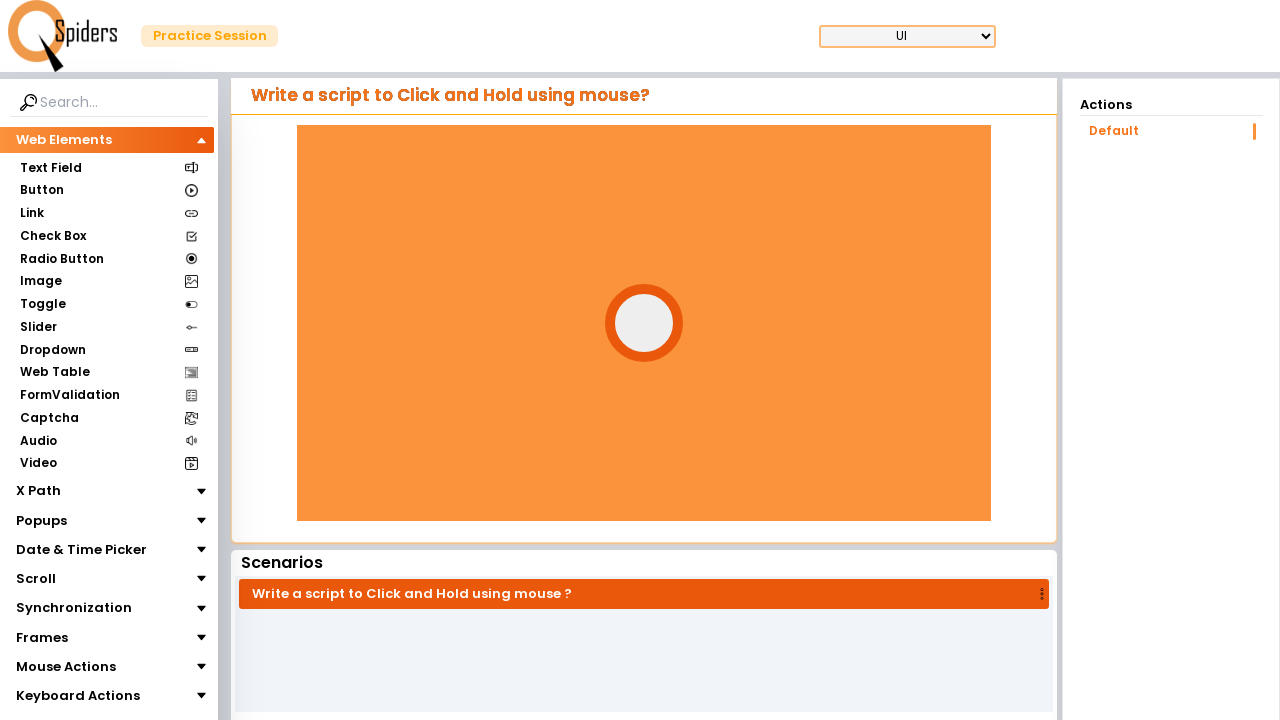

Hovered over the circle element at (644, 323) on #circle
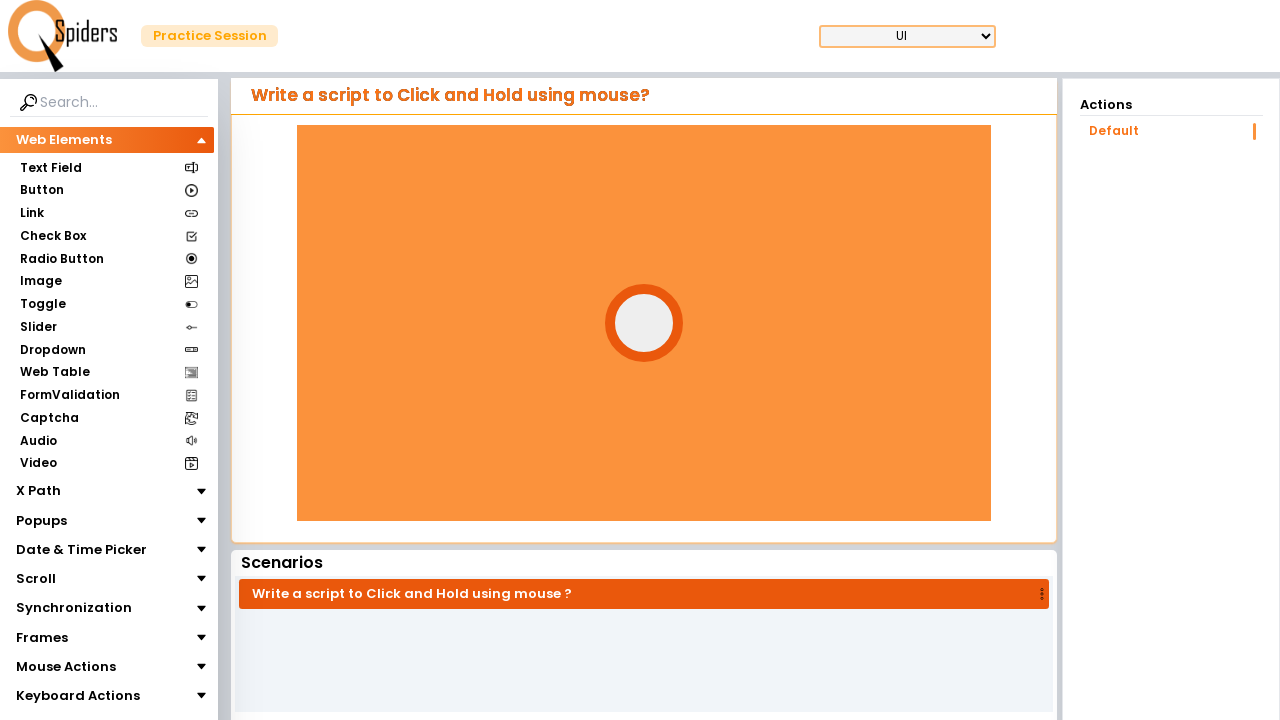

Pressed down the mouse button on the circle at (644, 323)
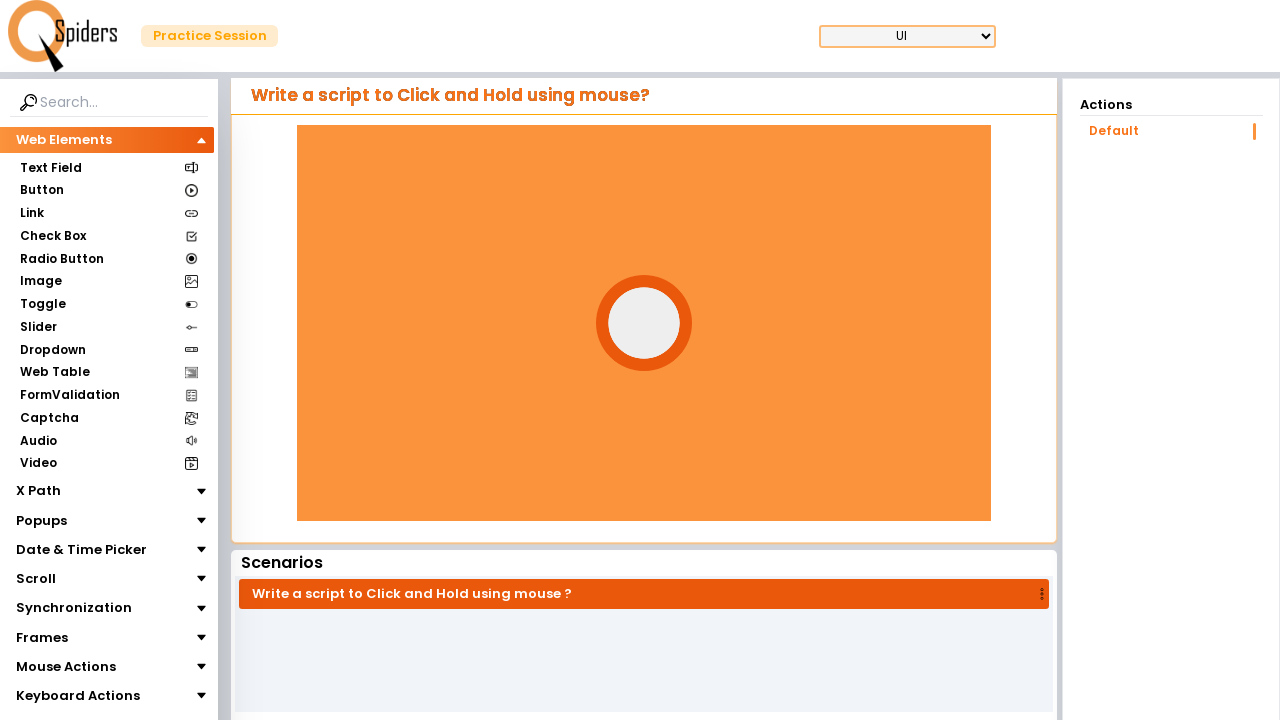

Held down the mouse button for 3 seconds
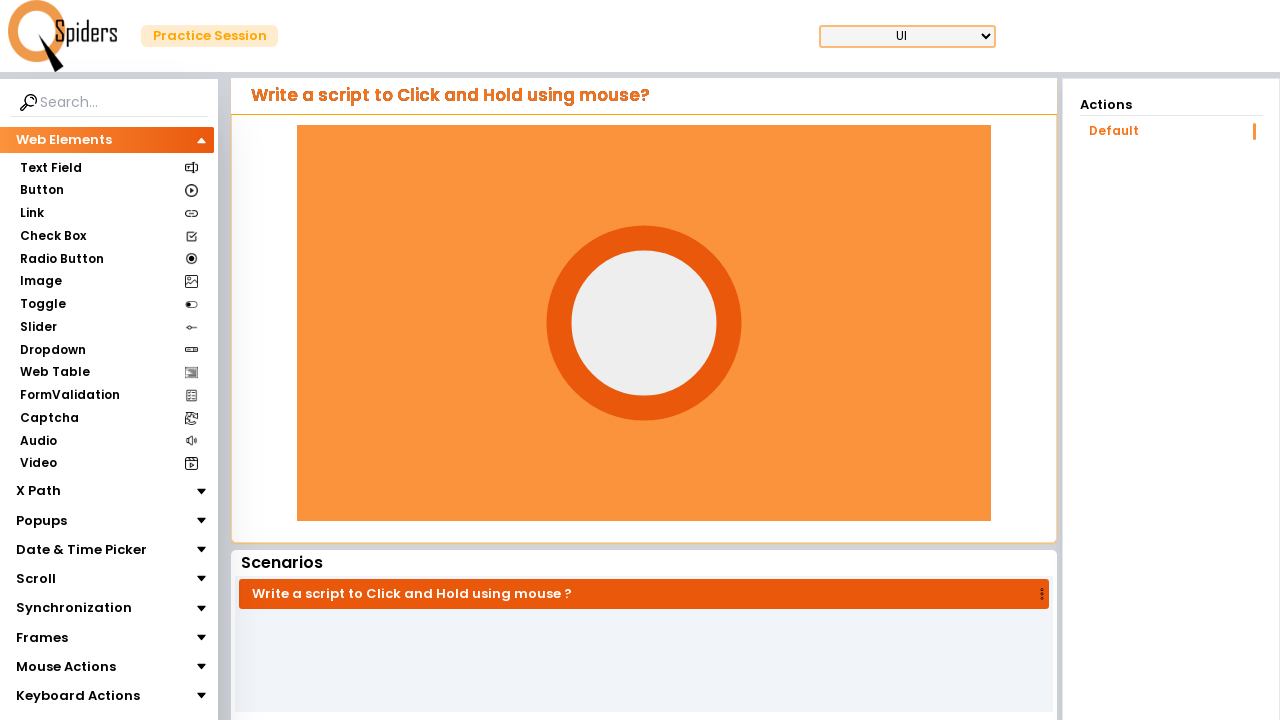

Released the mouse button at (644, 323)
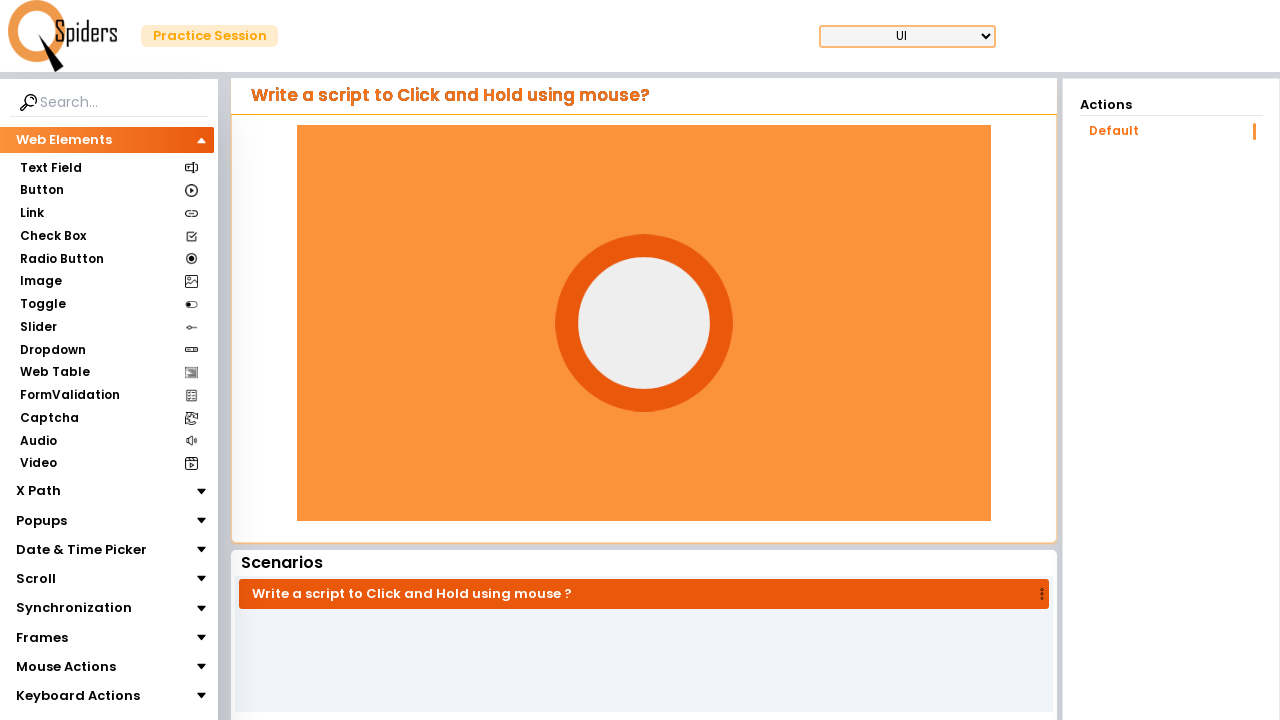

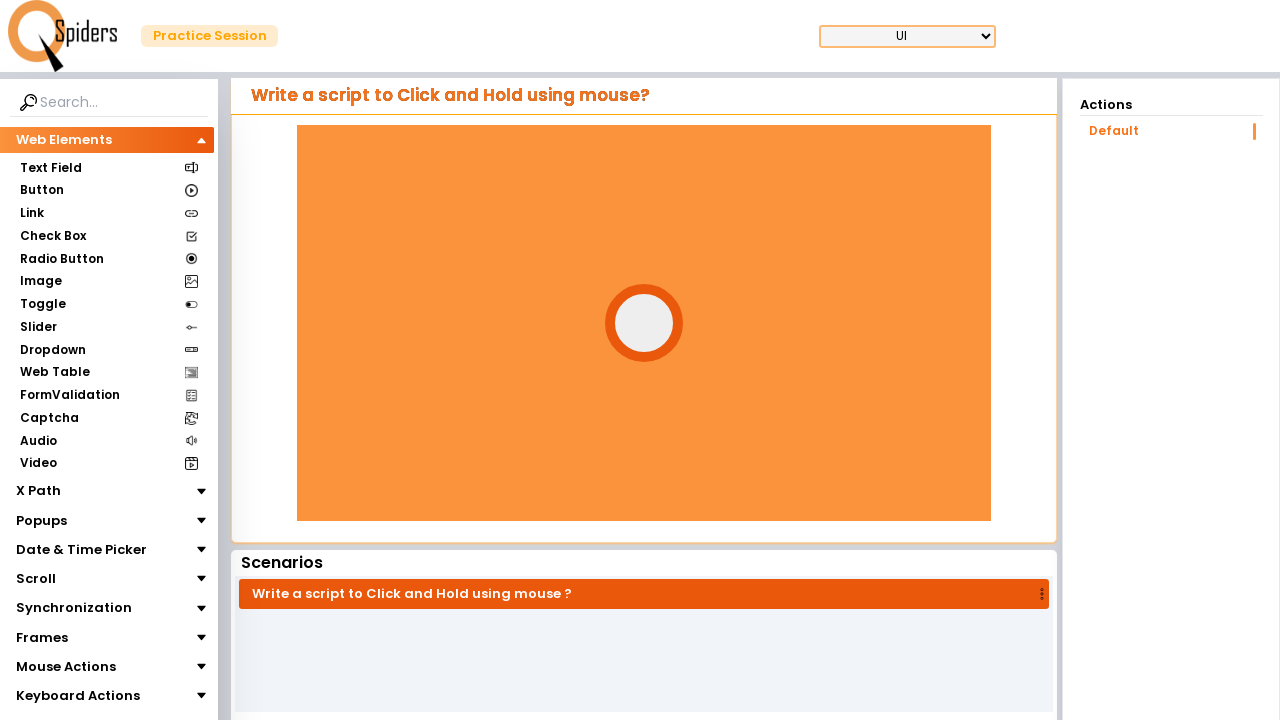